Navigates to the Citroen India website and verifies the page loads successfully by maximizing the browser window.

Starting URL: https://www.citroen.in/

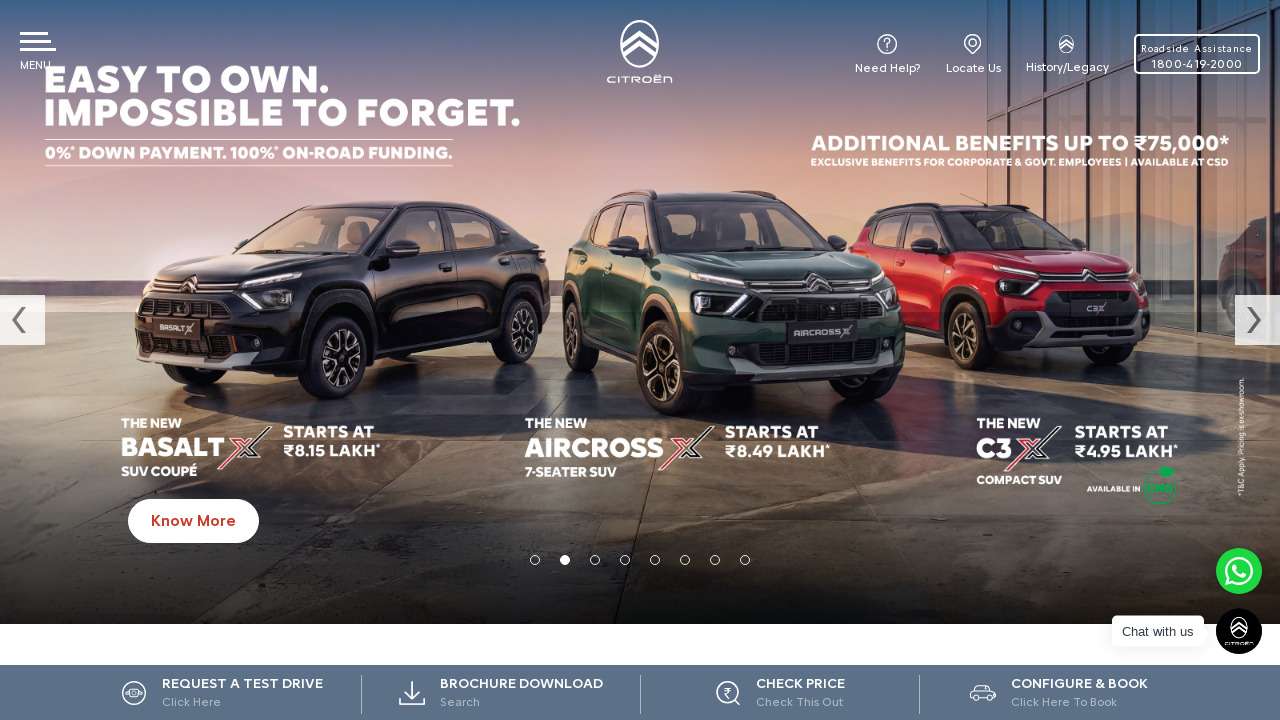

Waited for page to reach domcontentloaded state
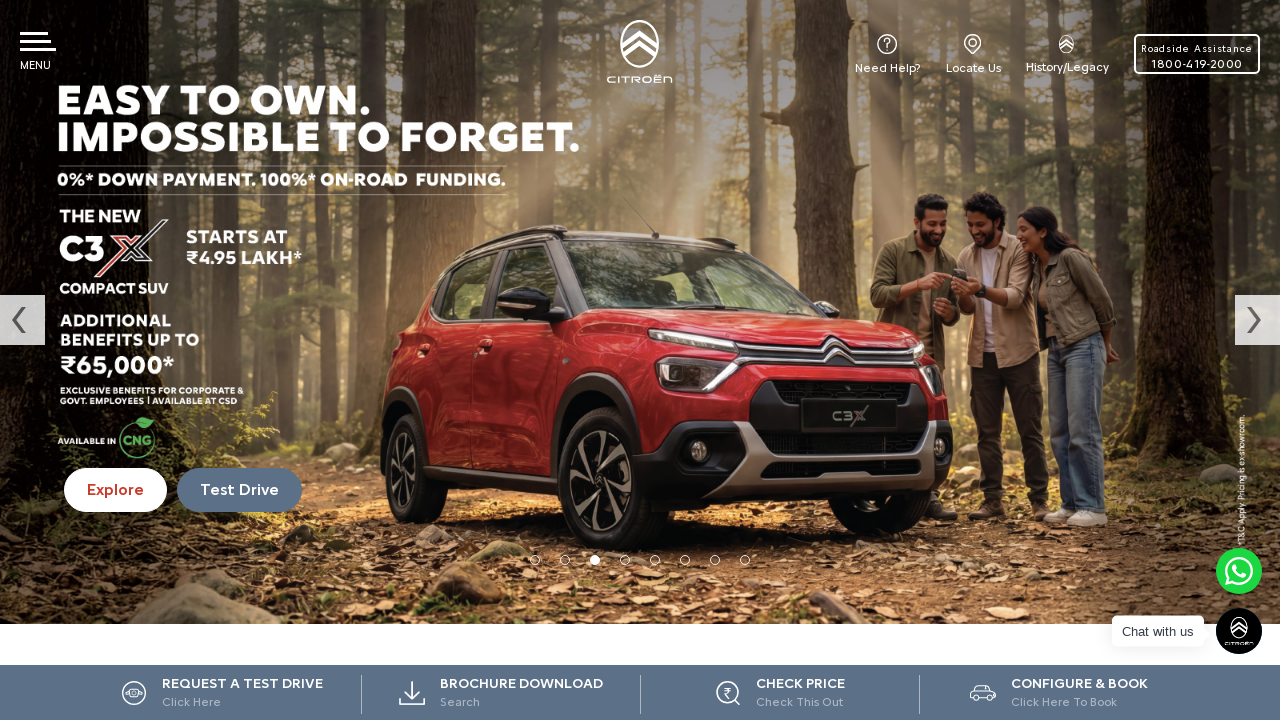

Verified body element is present on Citroen India website
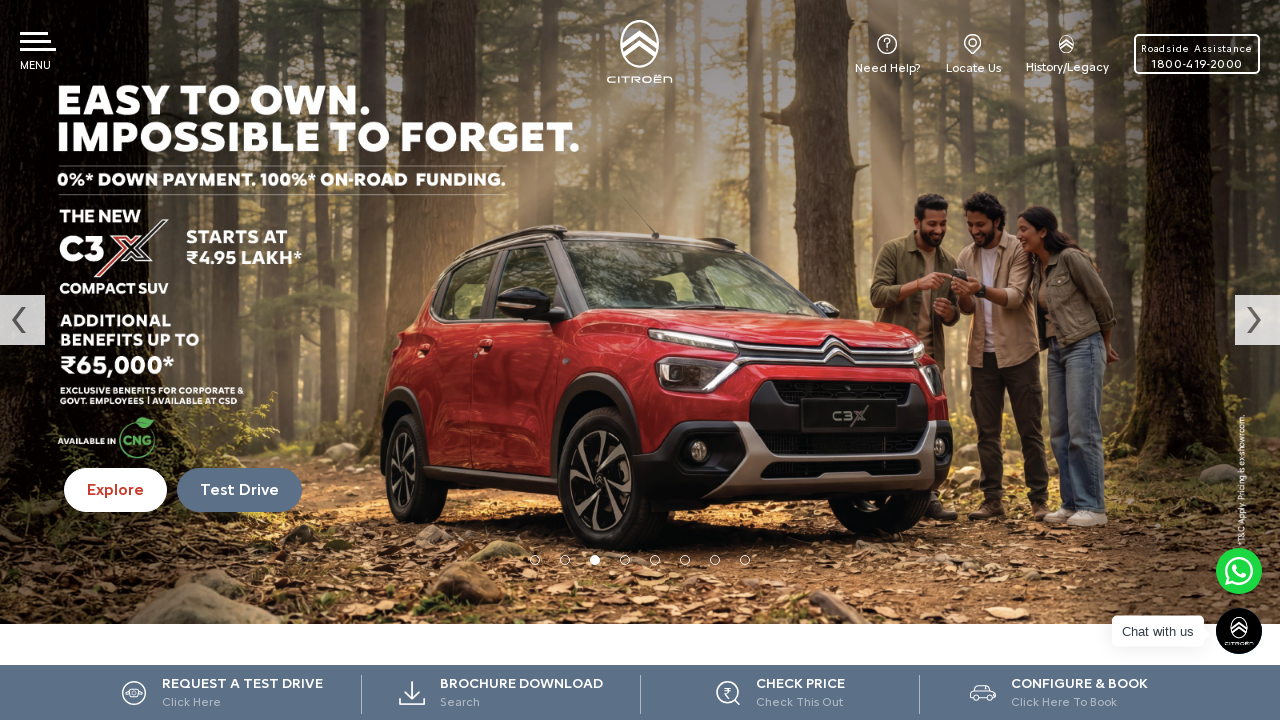

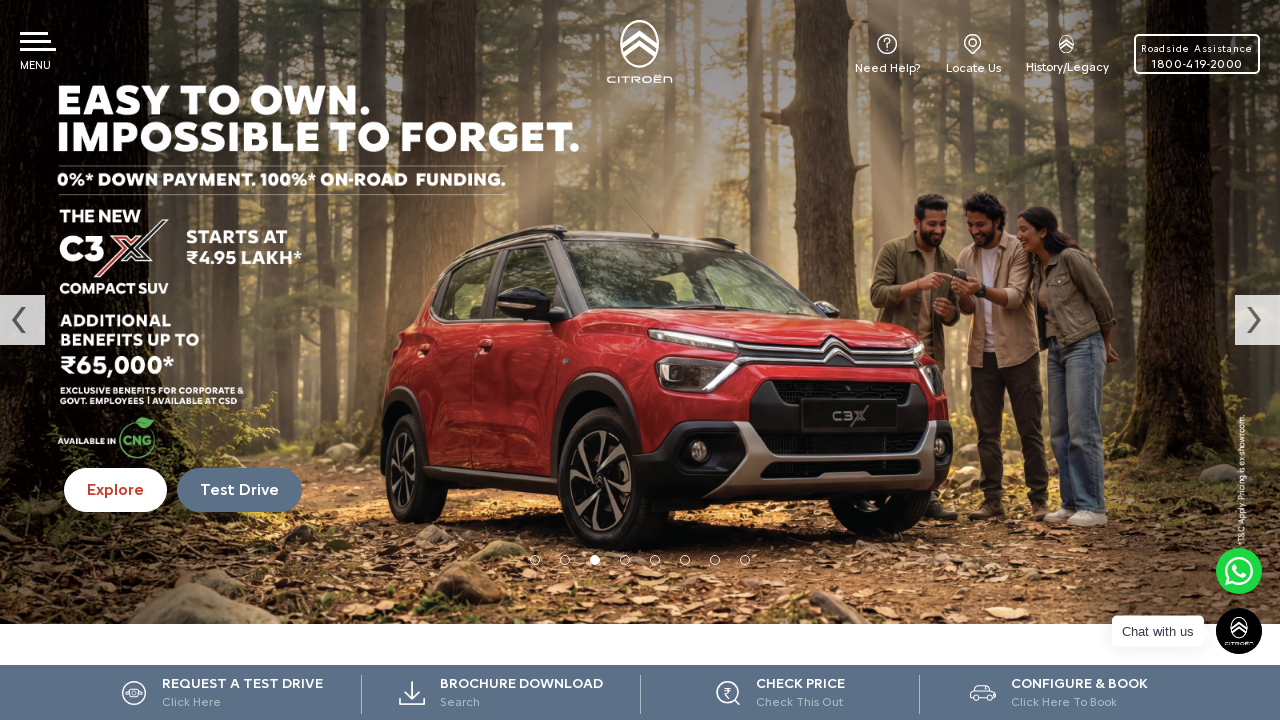